Simple test that navigates to GeeksforGeeks homepage and verifies the page loads

Starting URL: https://www.geeksforgeeks.org/

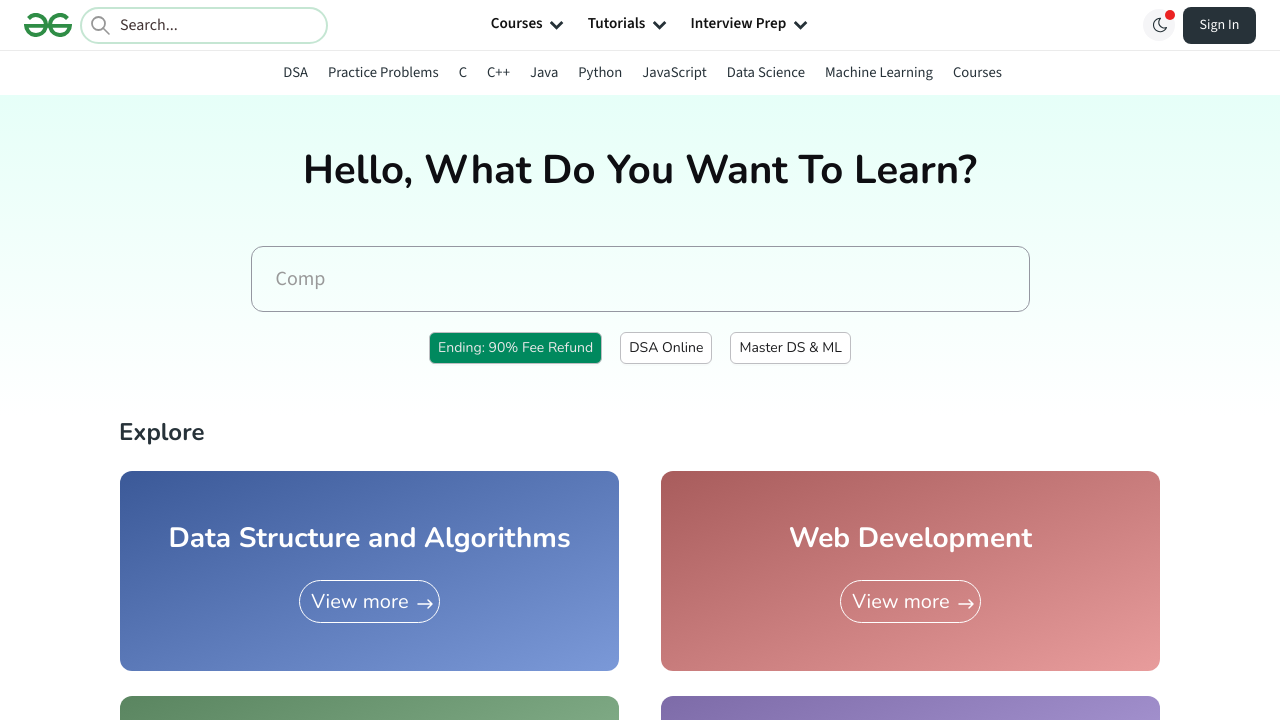

Page DOM content loaded
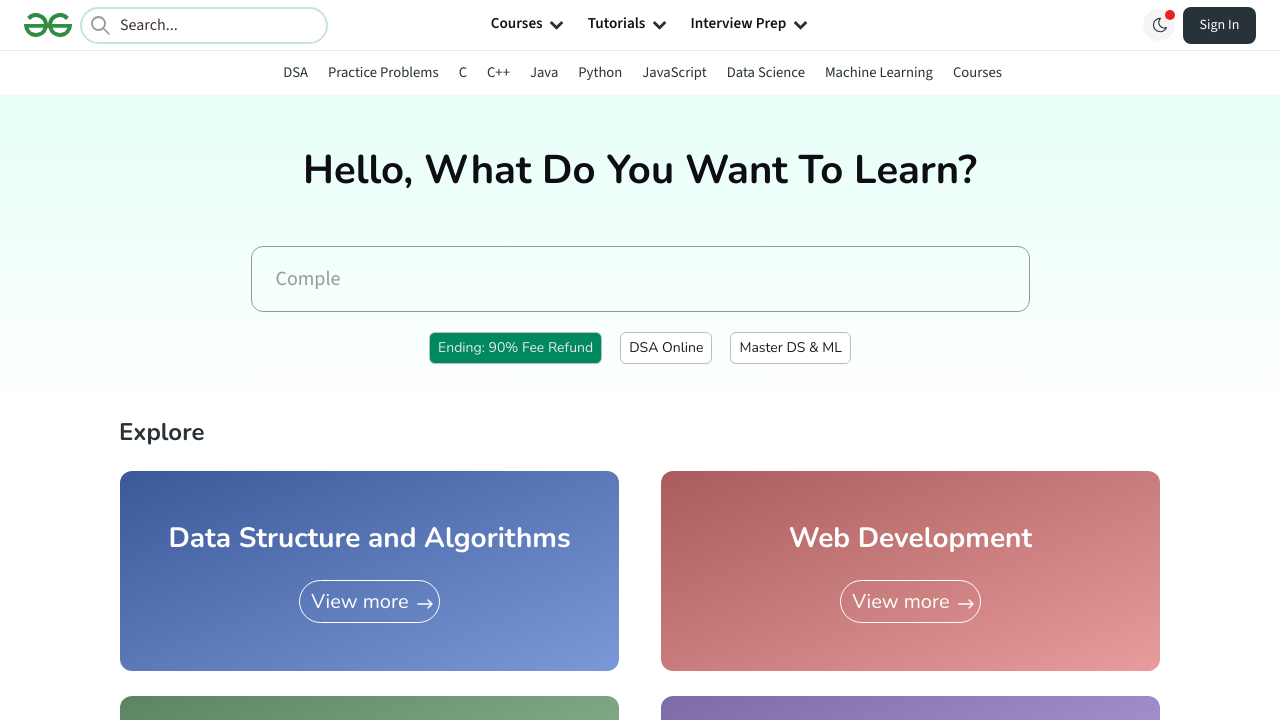

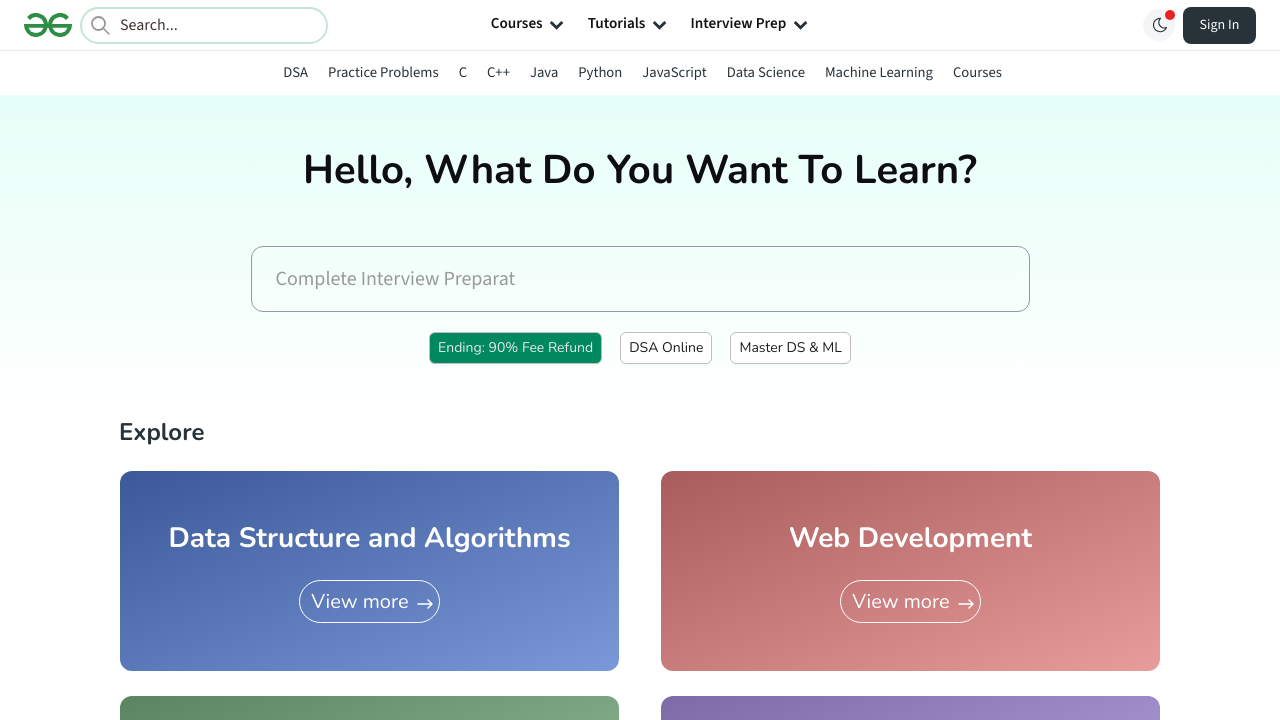